Tests UI interactions including element visibility toggling and dialog acceptance with confirm button click.

Starting URL: https://rahulshettyacademy.com/AutomationPractice/

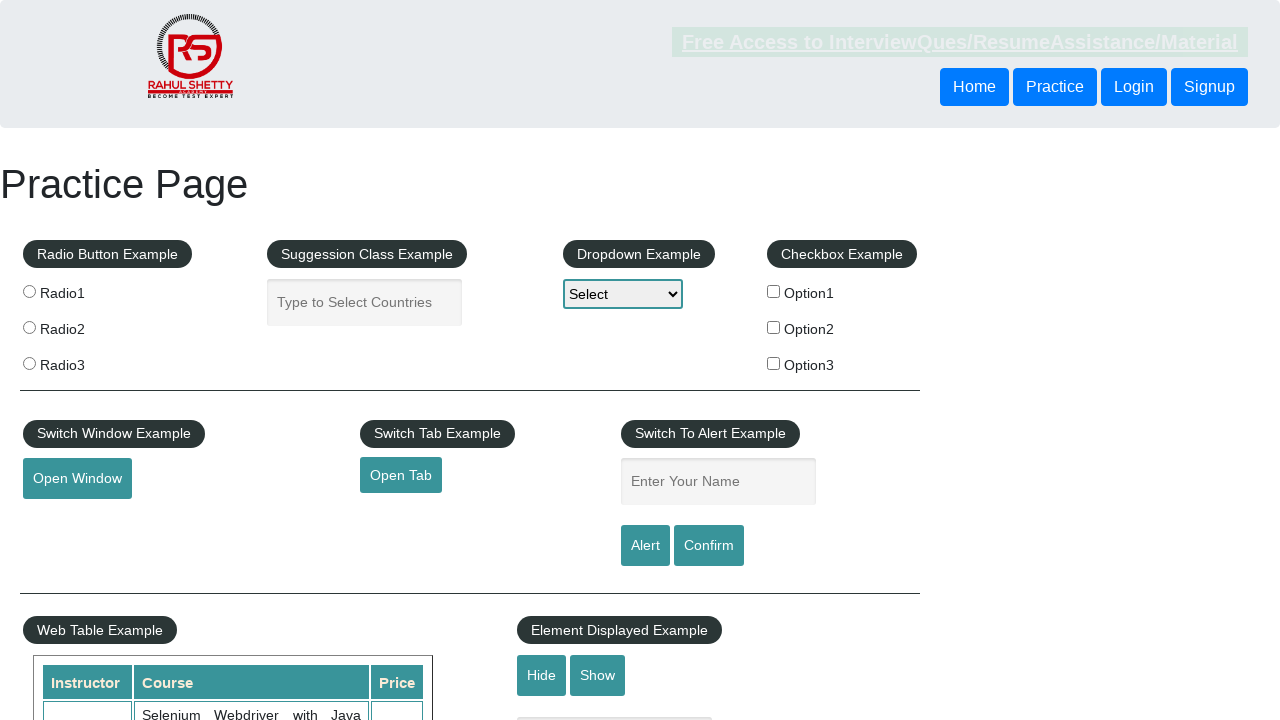

Text box element is visible on the page
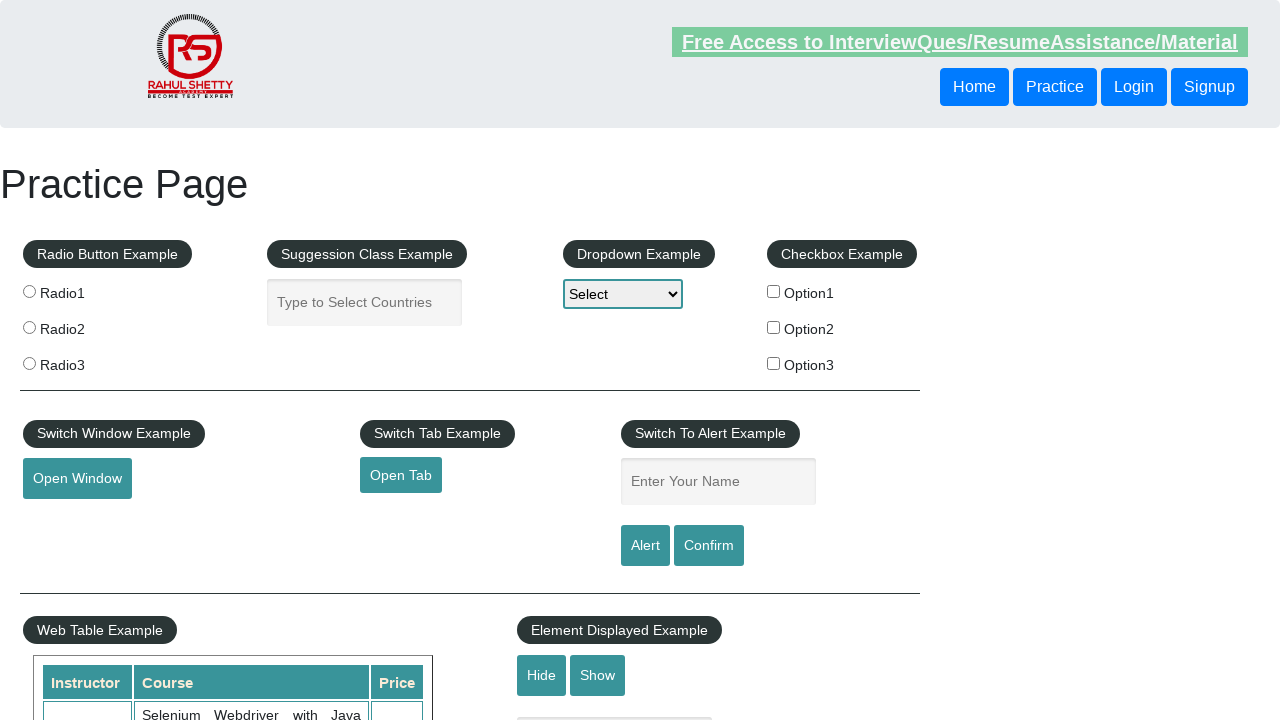

Clicked hide button to hide text box at (542, 675) on #hide-textbox
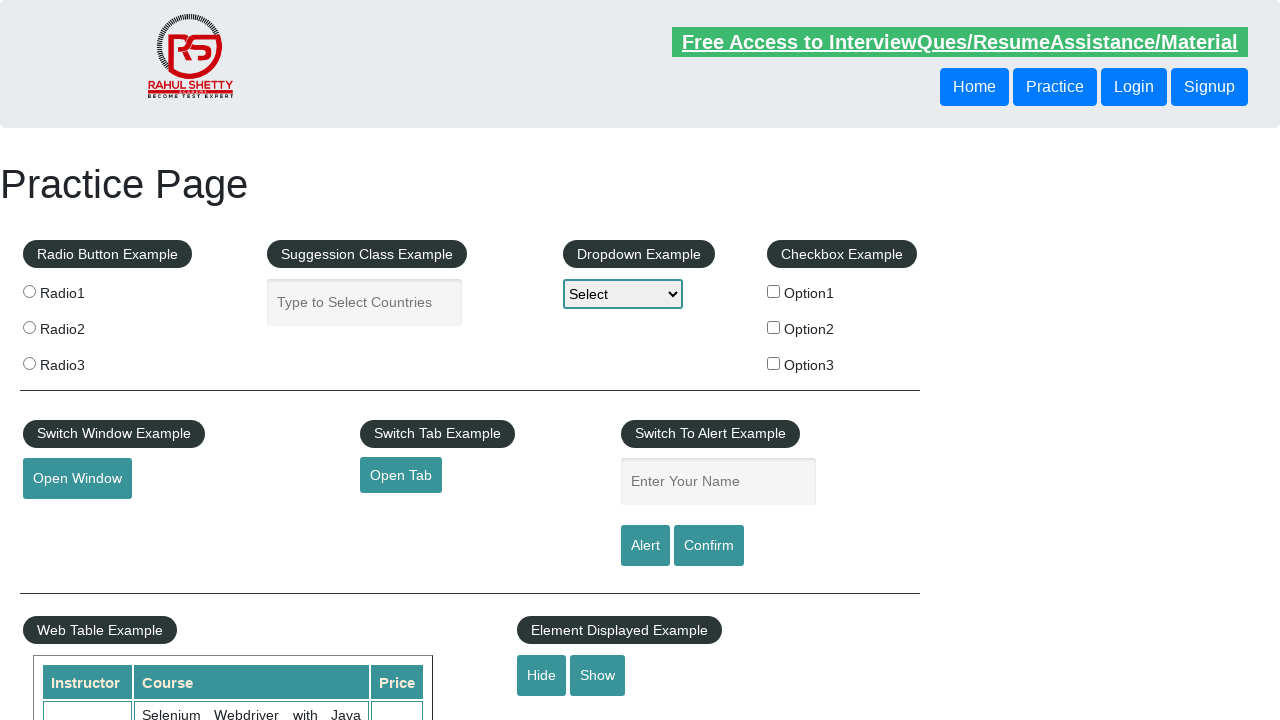

Text box element is now hidden
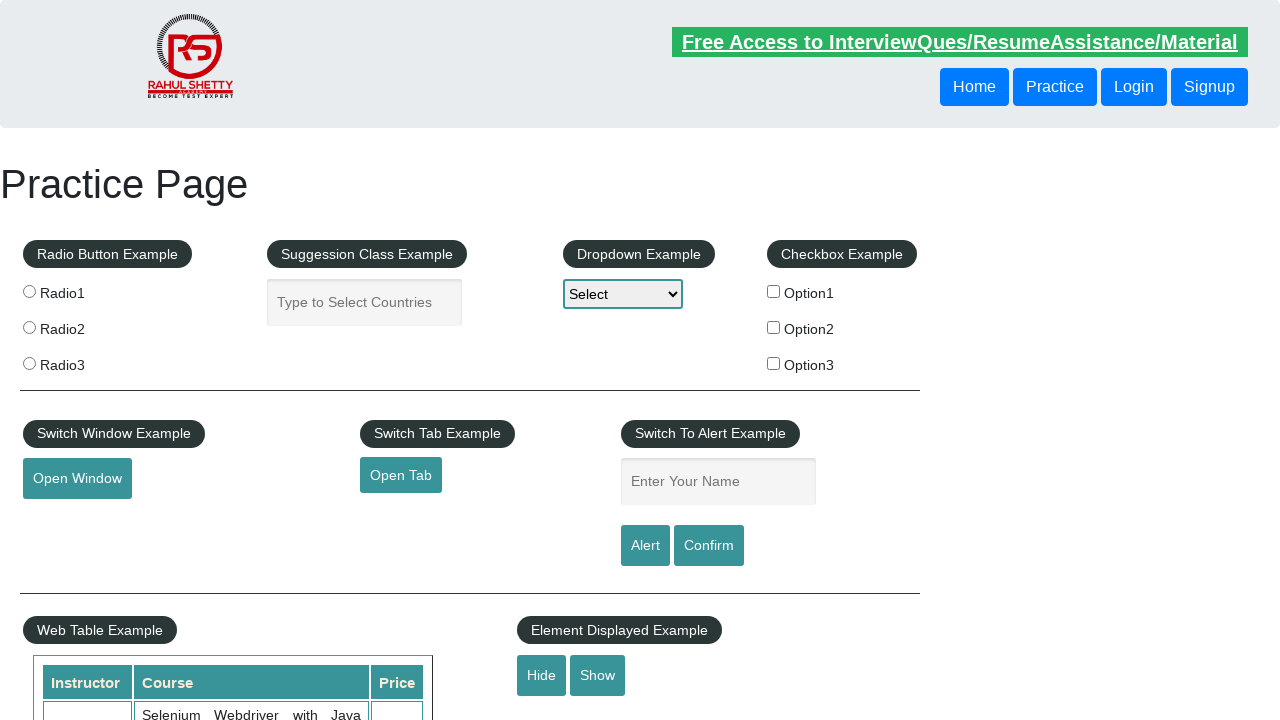

Set up dialog handler to accept alerts
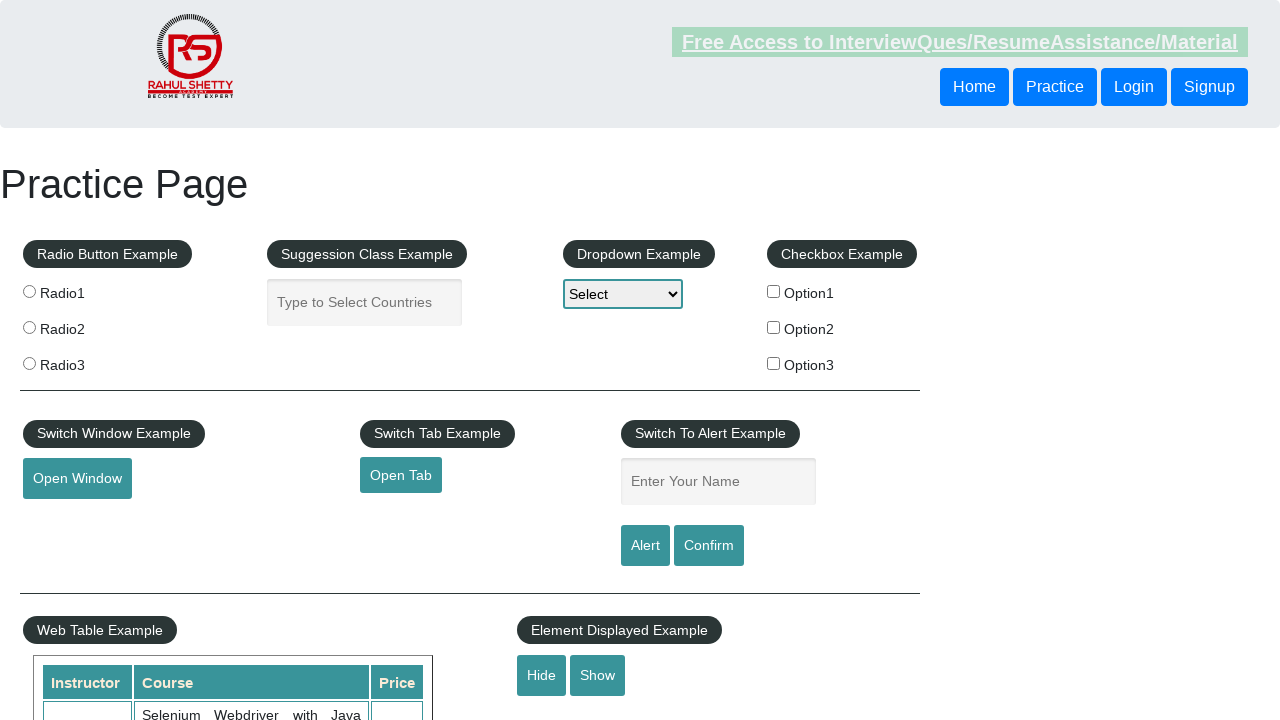

Clicked confirm button and accepted the dialog at (709, 546) on #confirmbtn
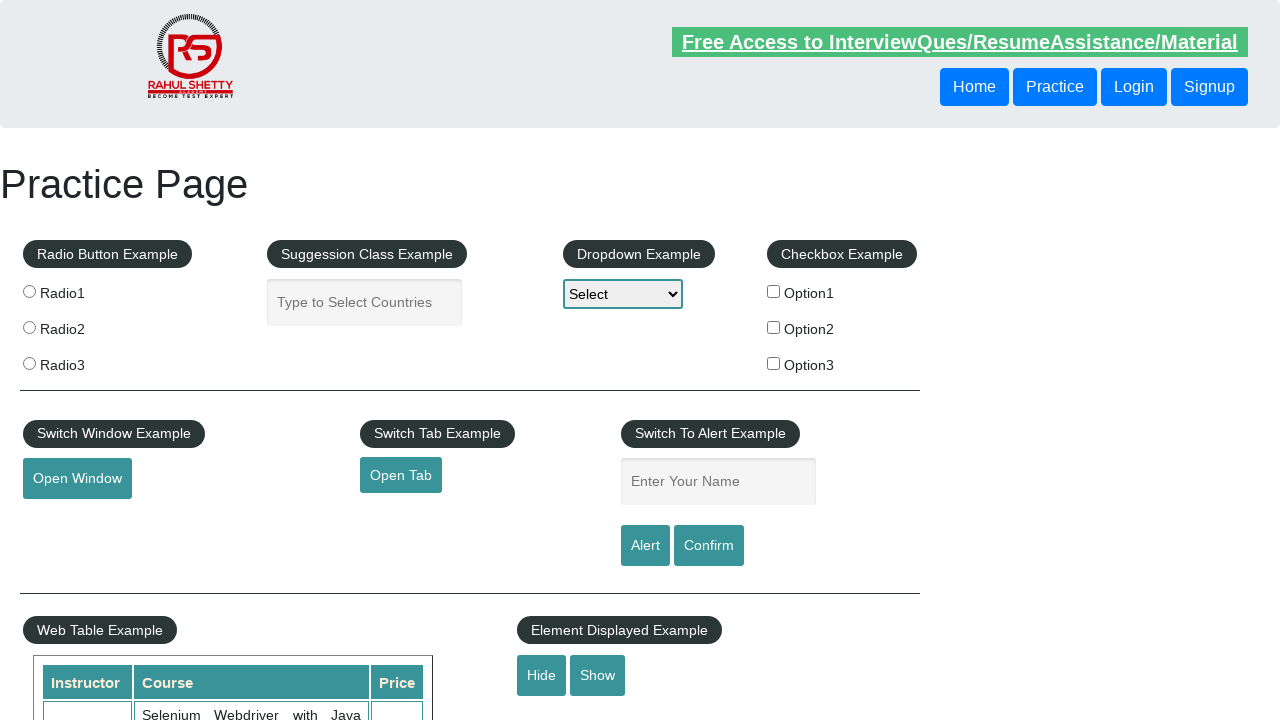

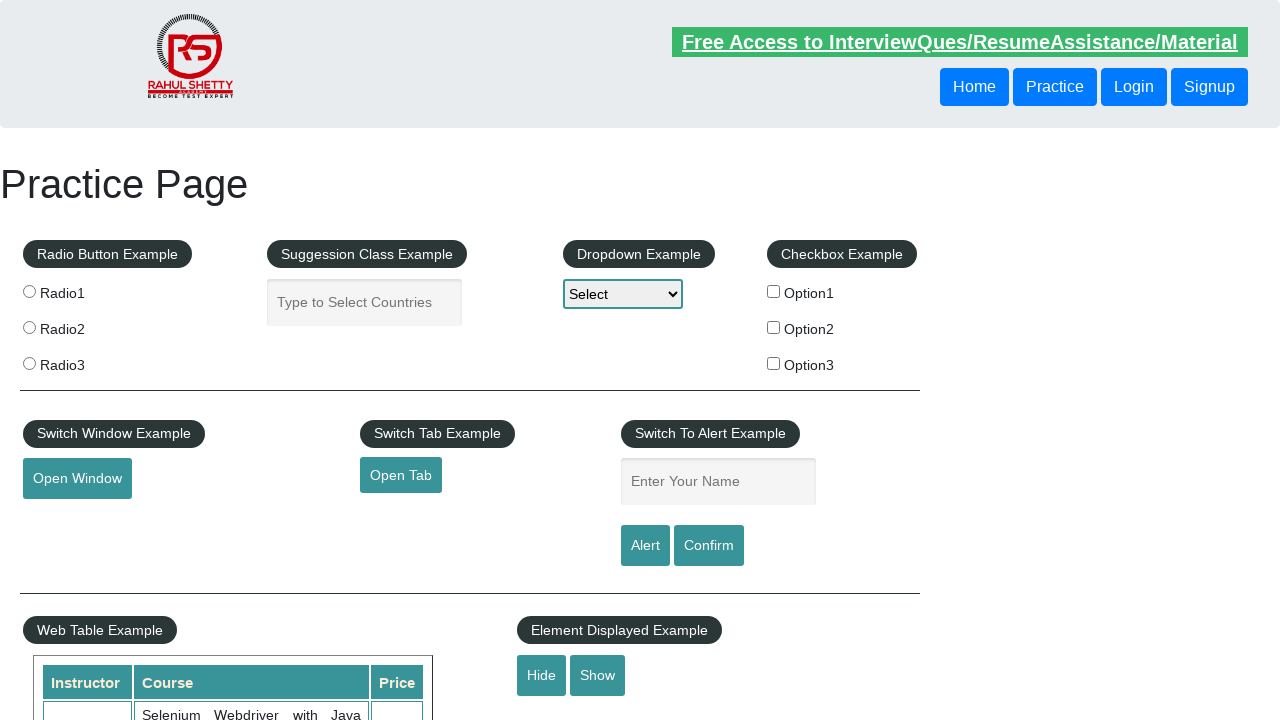